Tests the jQuery UI resizable component by dragging the resize handle to expand the element by 400 pixels horizontally and 200 pixels vertically.

Starting URL: http://jqueryui.com/resources/demos/resizable/default.html

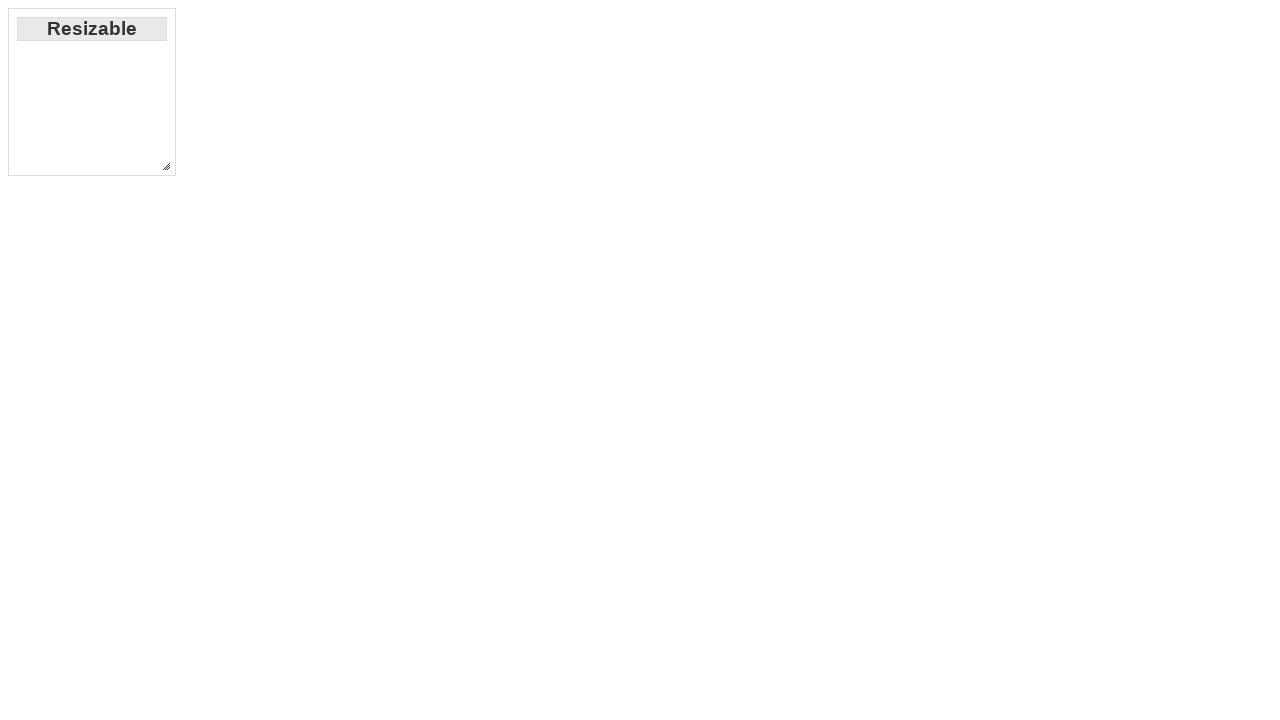

Navigated to jQuery UI resizable demo page
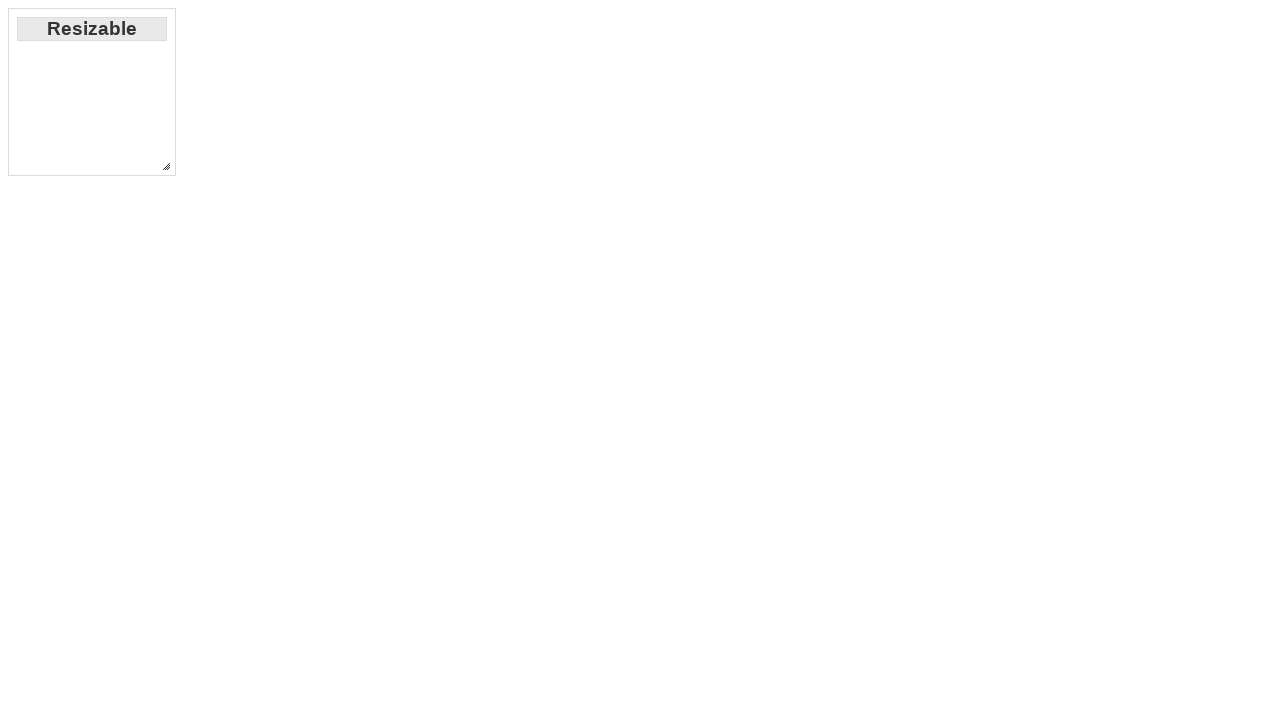

Located the southeast corner resize handle
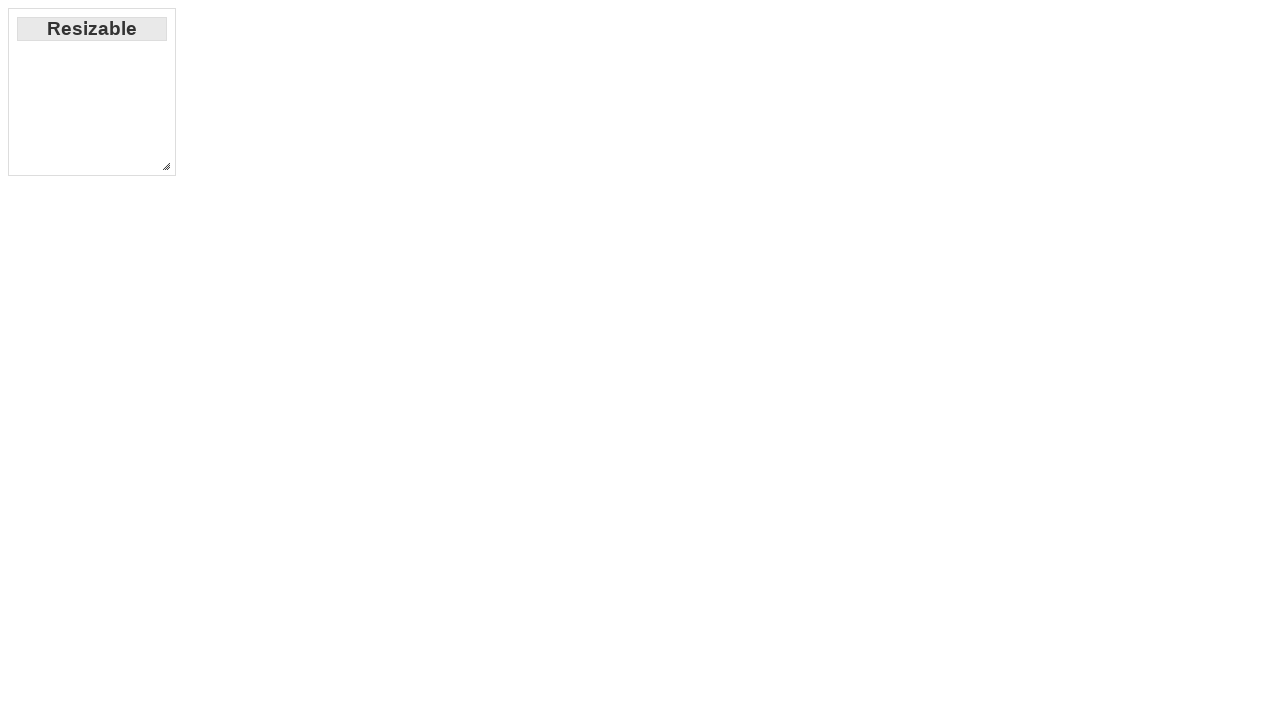

Resize handle became visible
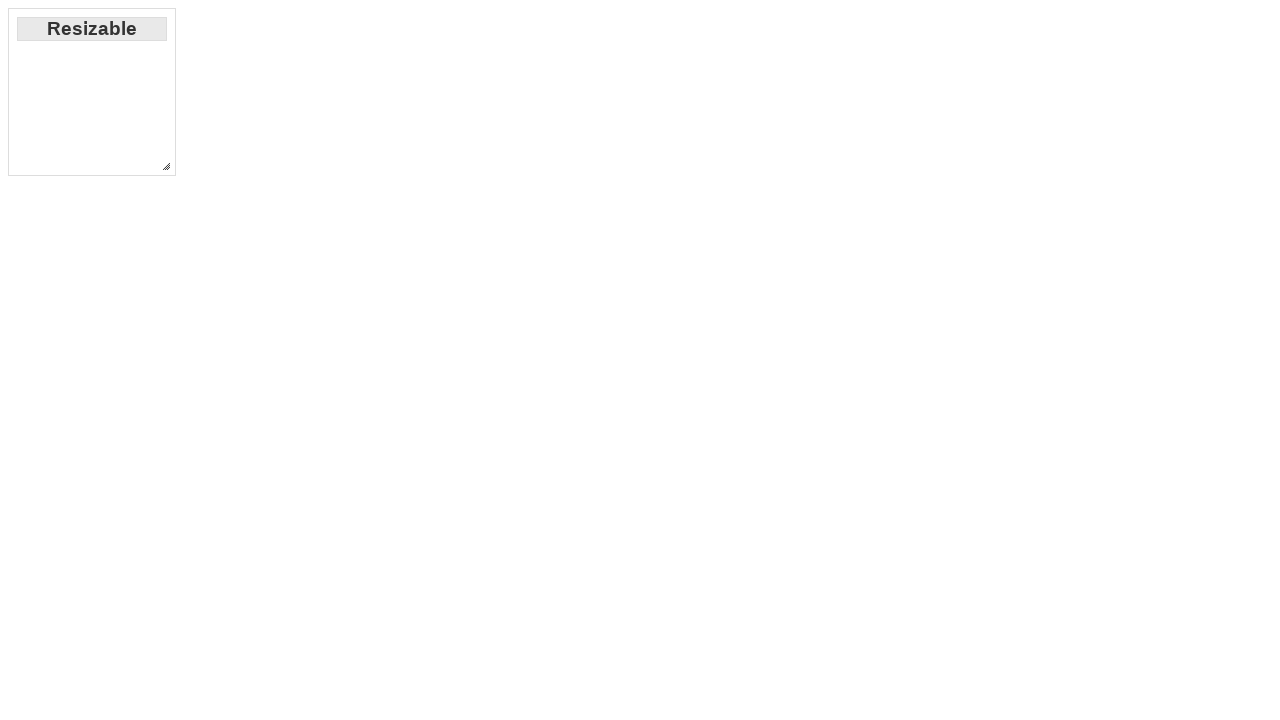

Retrieved bounding box coordinates of resize handle
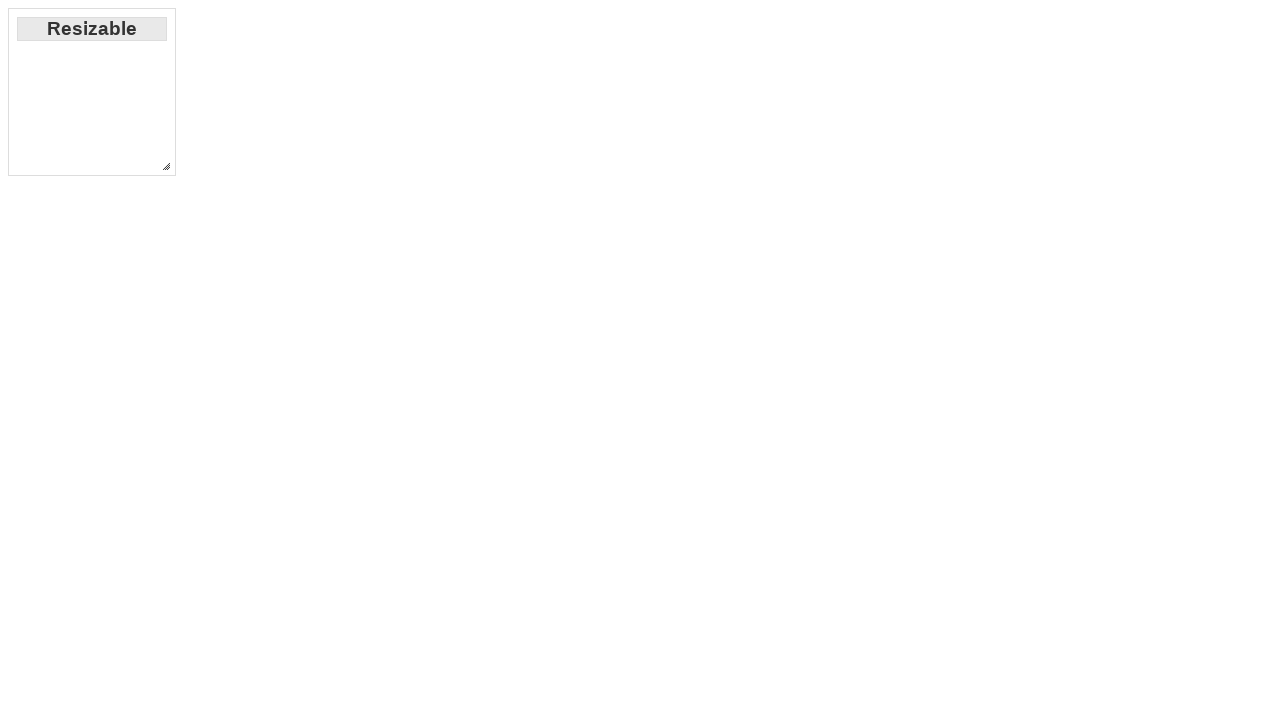

Moved mouse to center of resize handle at (166, 166)
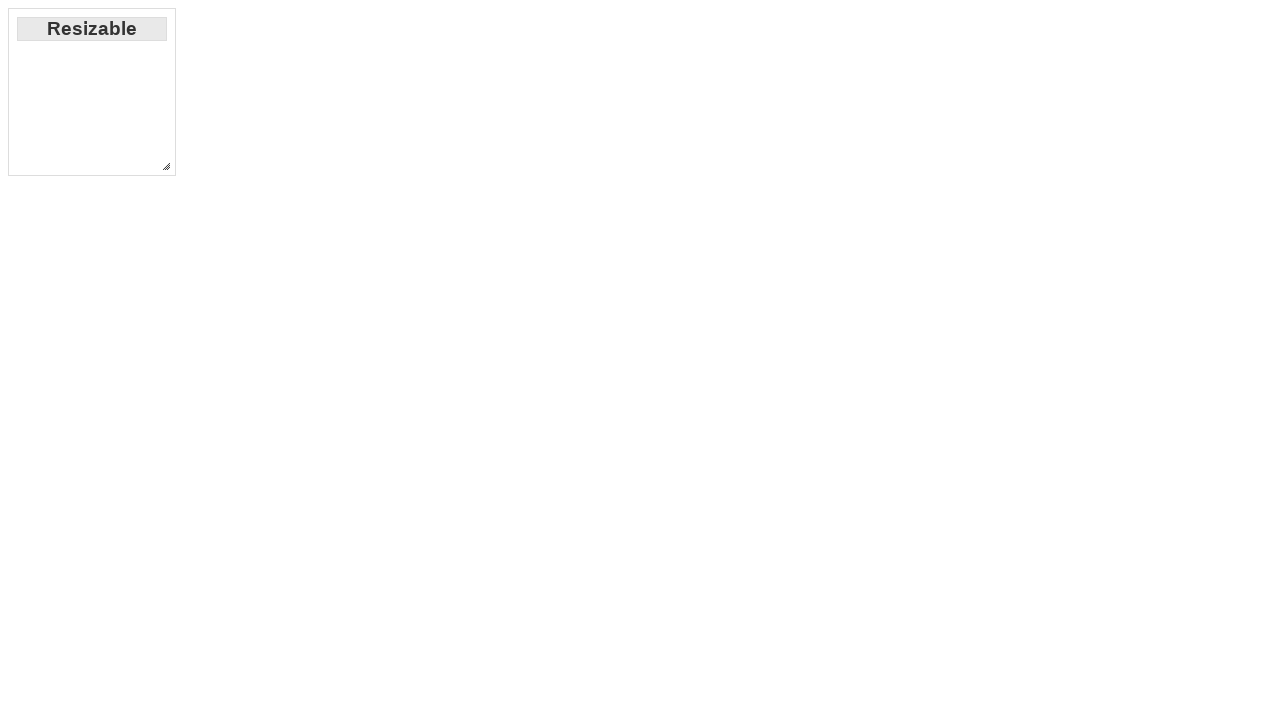

Pressed mouse button down on resize handle at (166, 166)
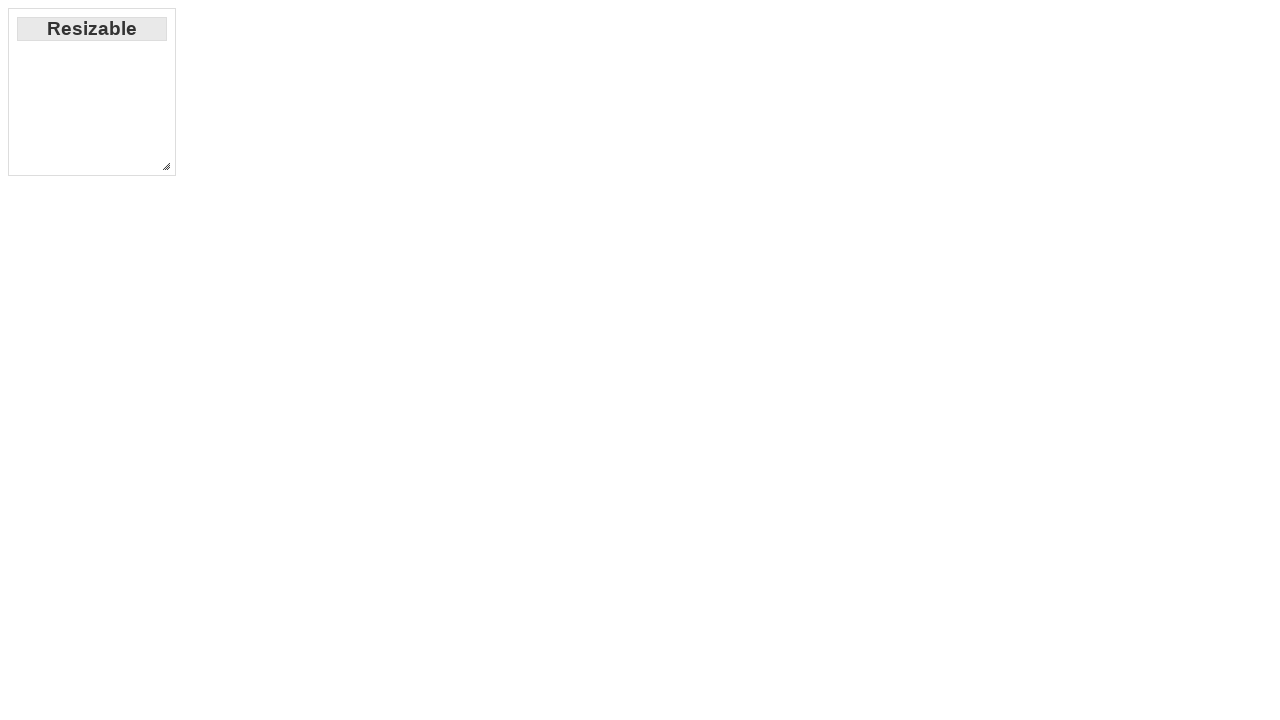

Dragged resize handle 400px right and 200px down at (566, 366)
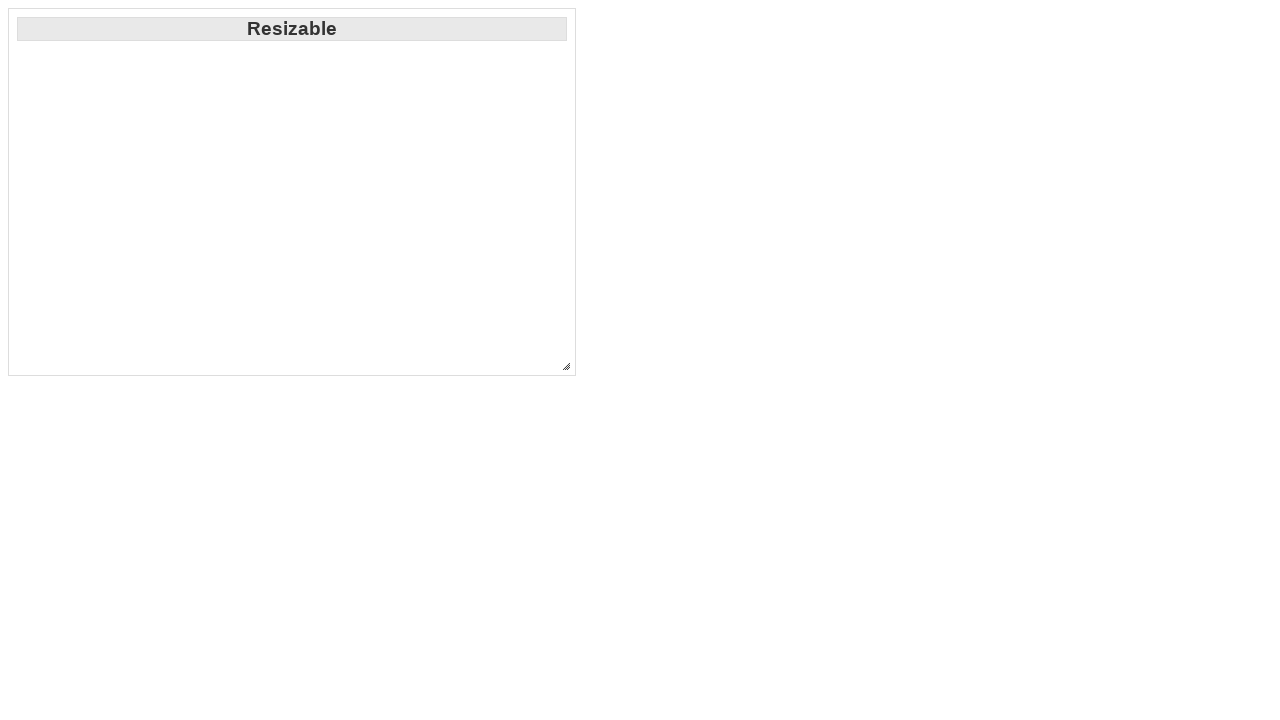

Released mouse button to complete resize operation at (566, 366)
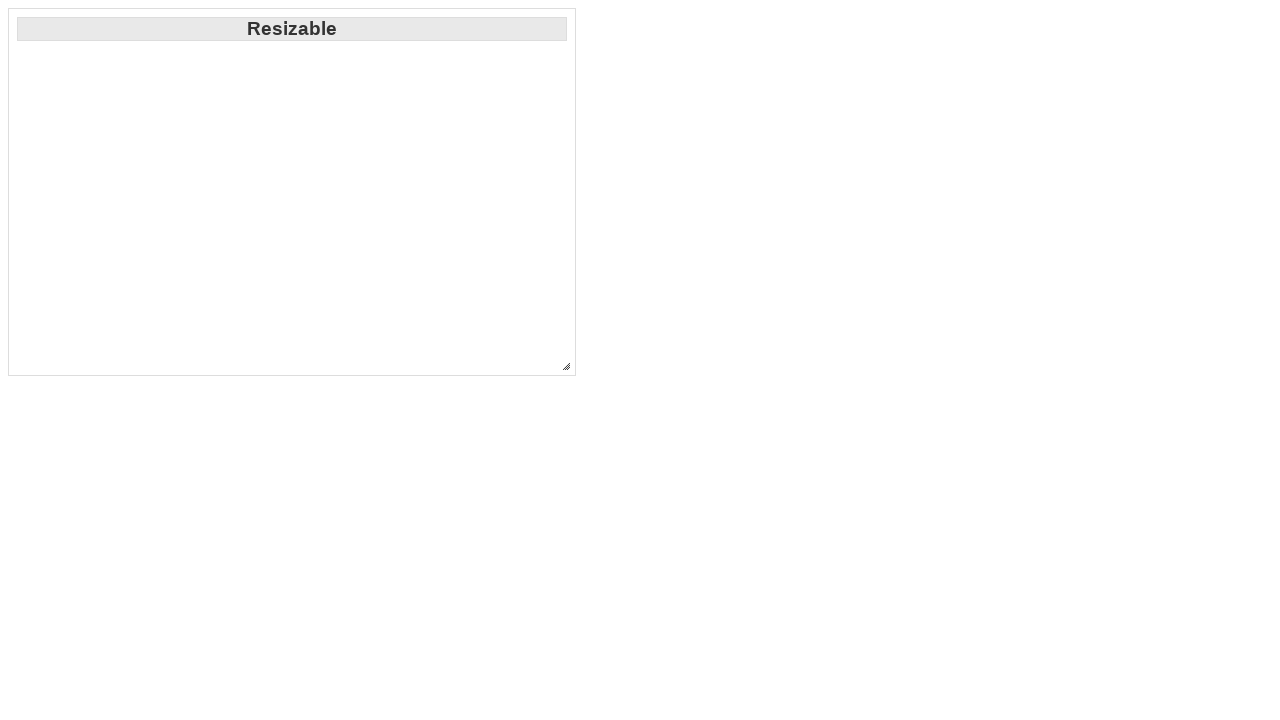

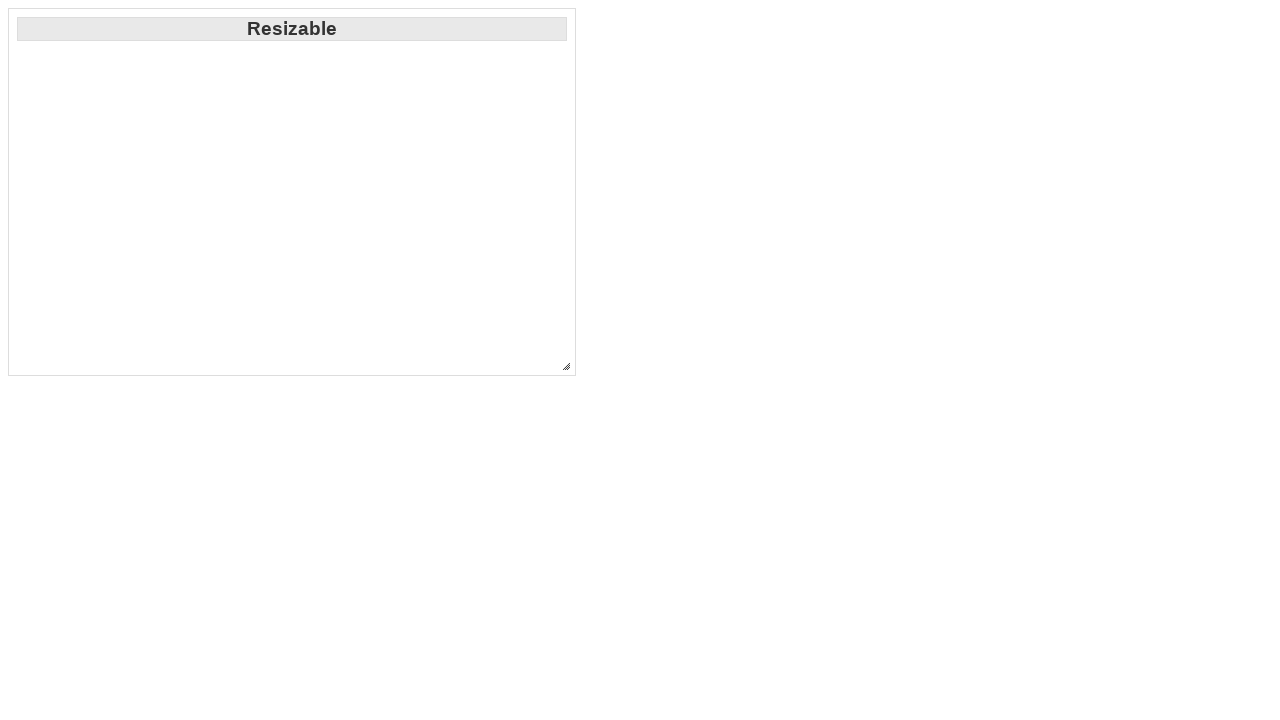